Tests a progress bar by clicking the start button and waiting for it to reach 100% completion

Starting URL: https://demoqa.com/progress-bar

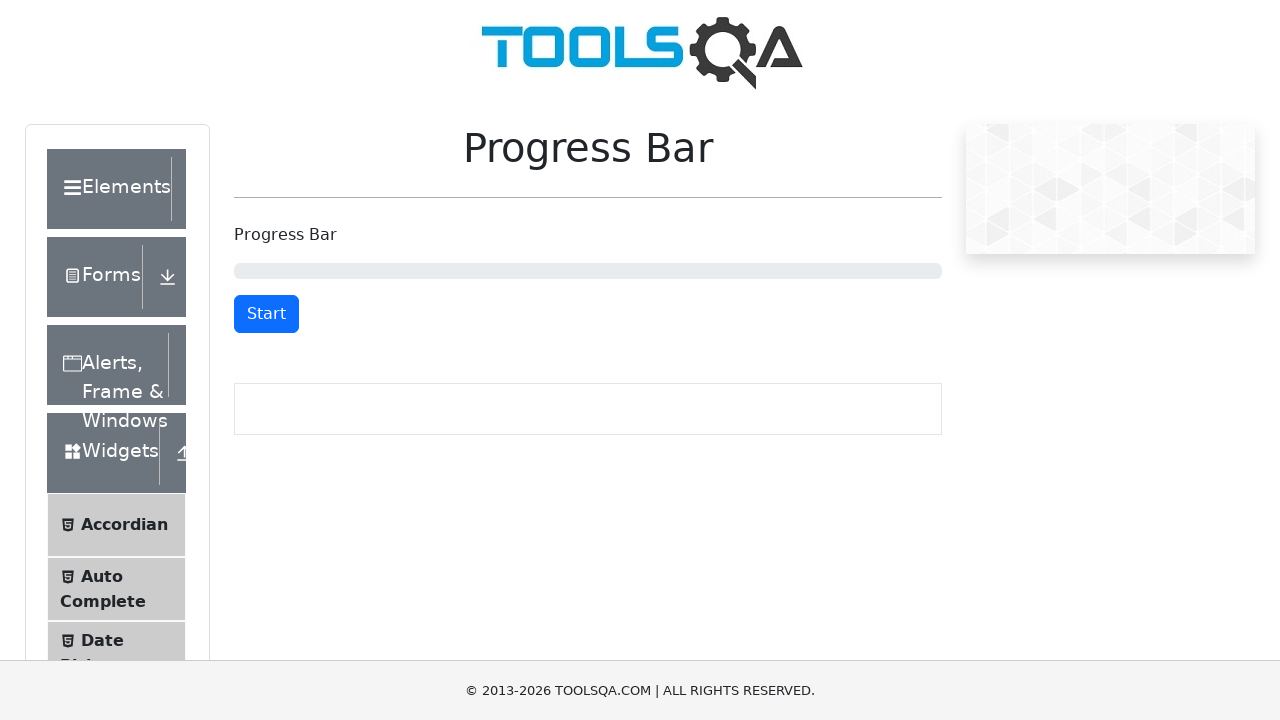

Clicked the Start button to begin progress bar at (266, 314) on button:text('Start')
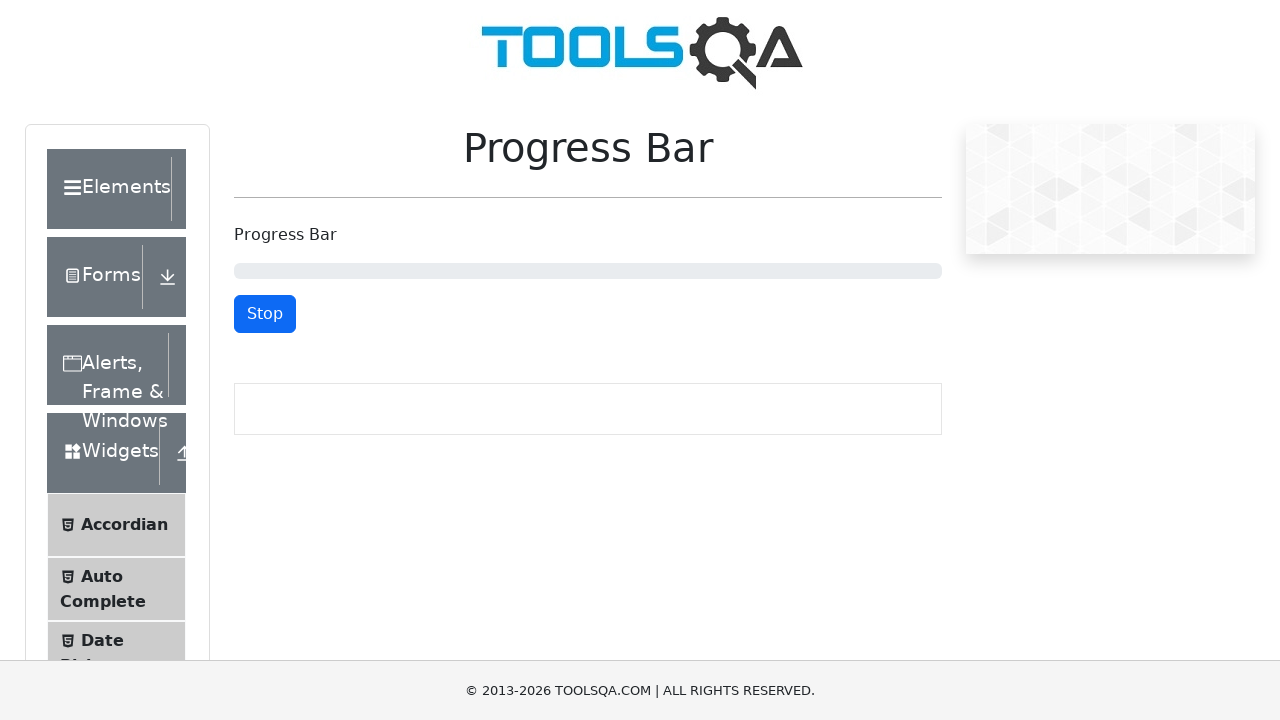

Progress bar reached 100% completion
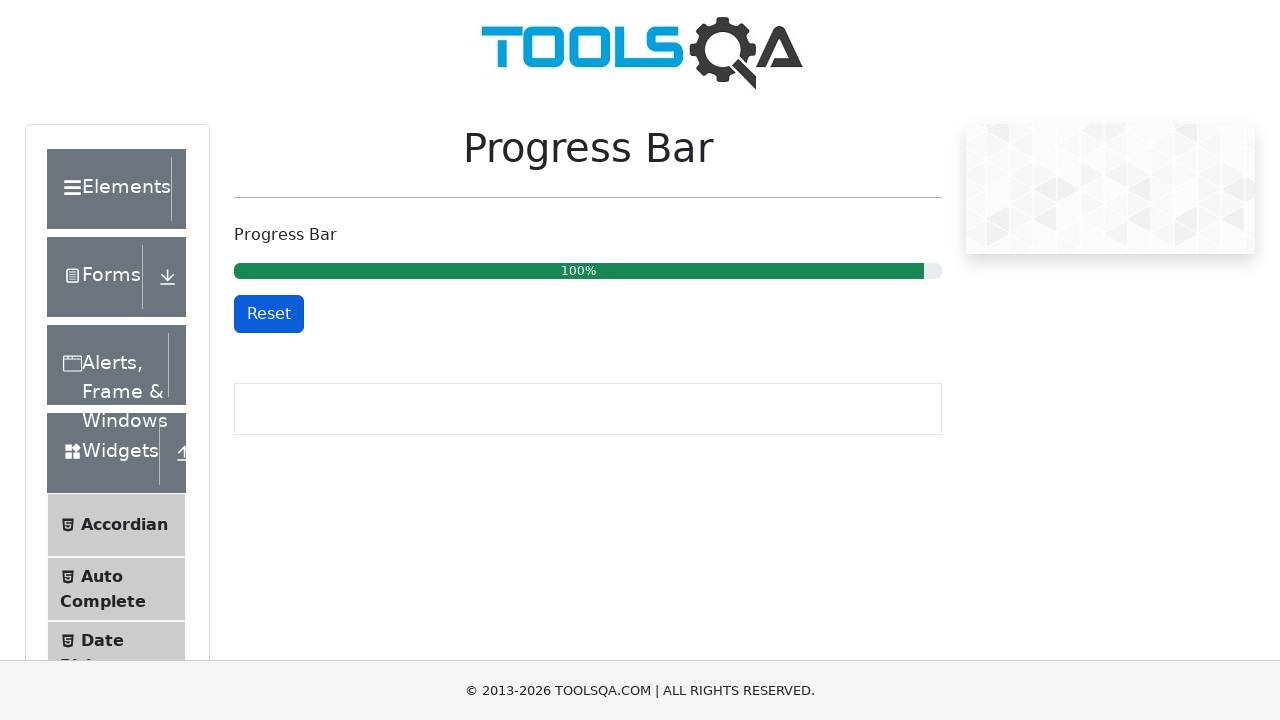

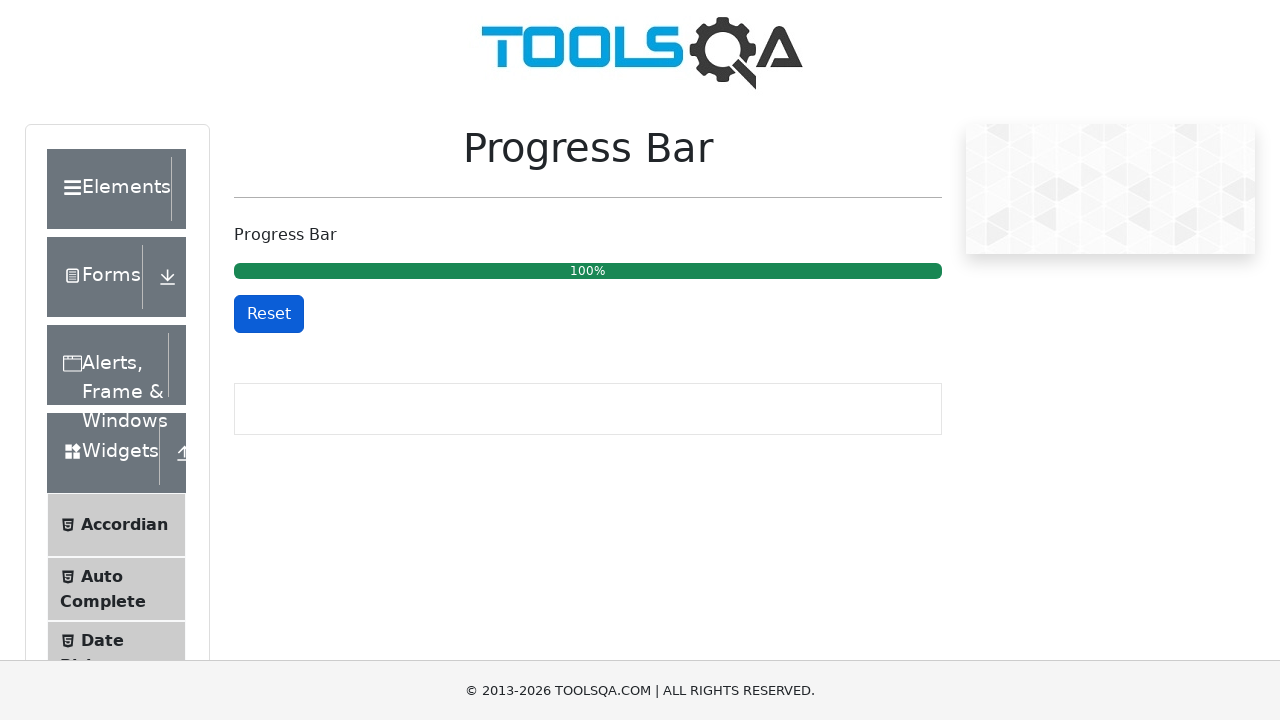